Navigates to RedBus website with notifications disabled to test the page loads successfully without notification popups

Starting URL: https://www.redbus.in

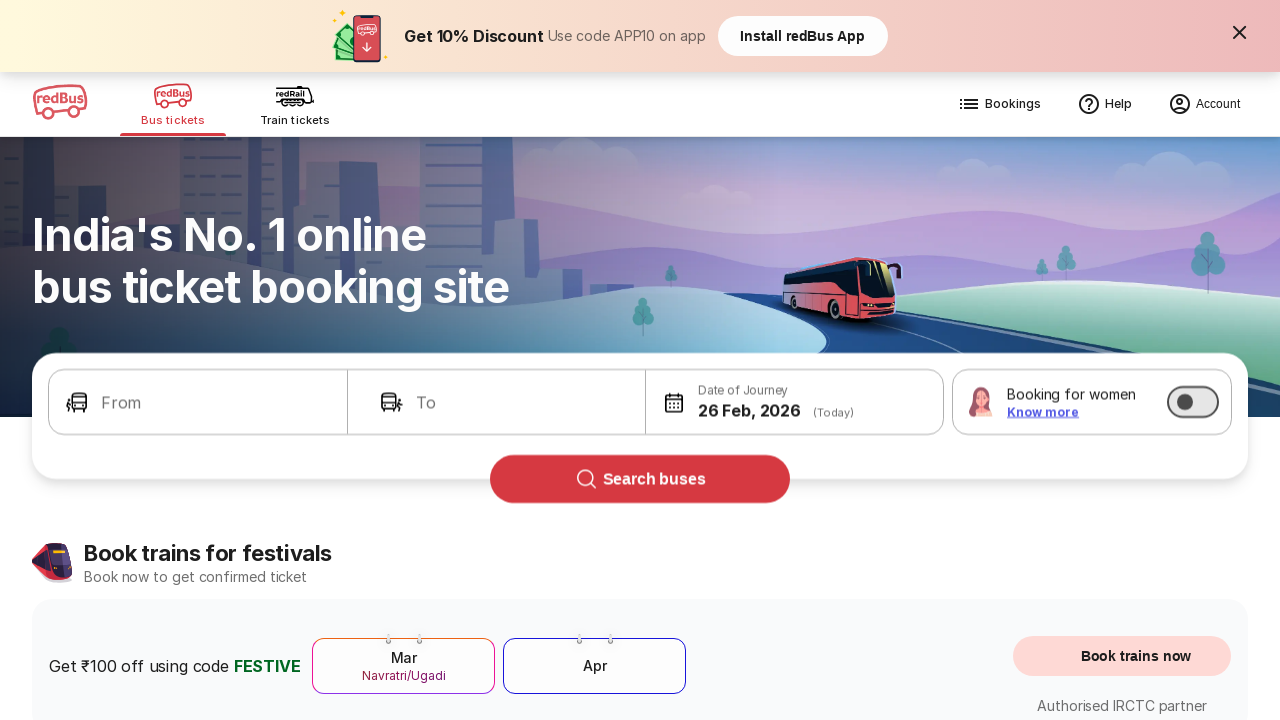

Waited for page to reach networkidle load state
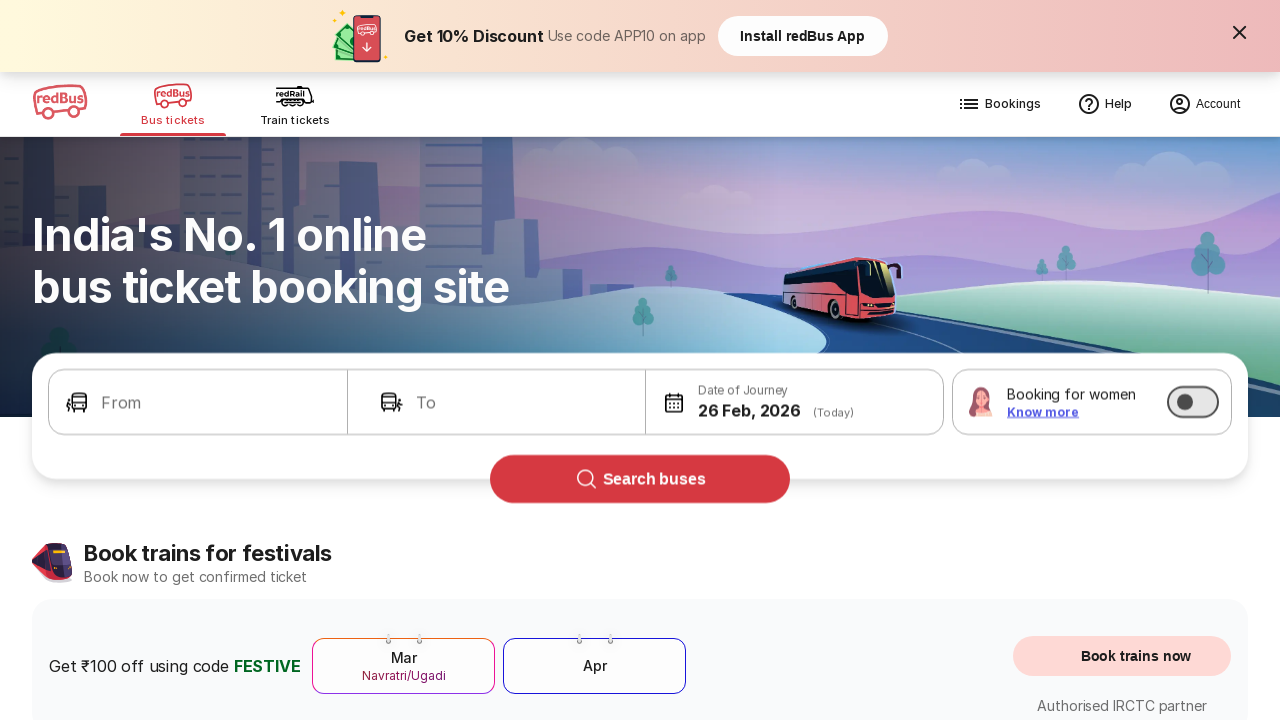

Verified page loaded by confirming body element is present
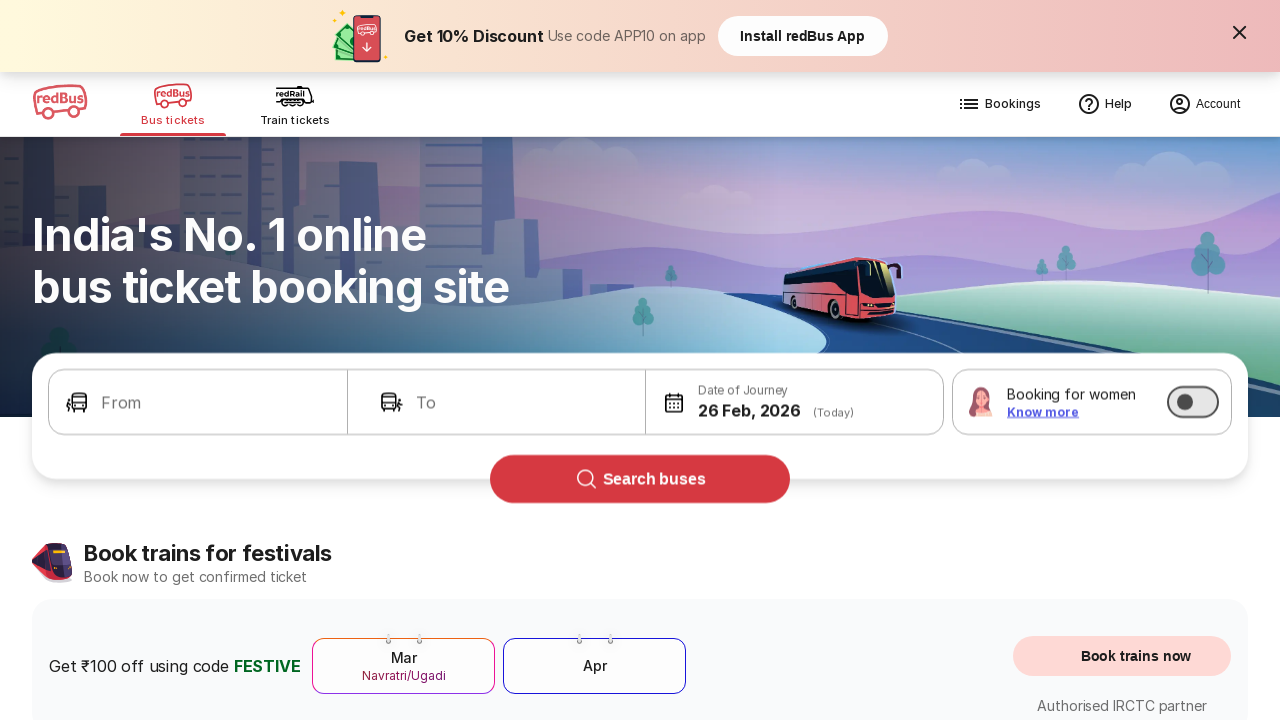

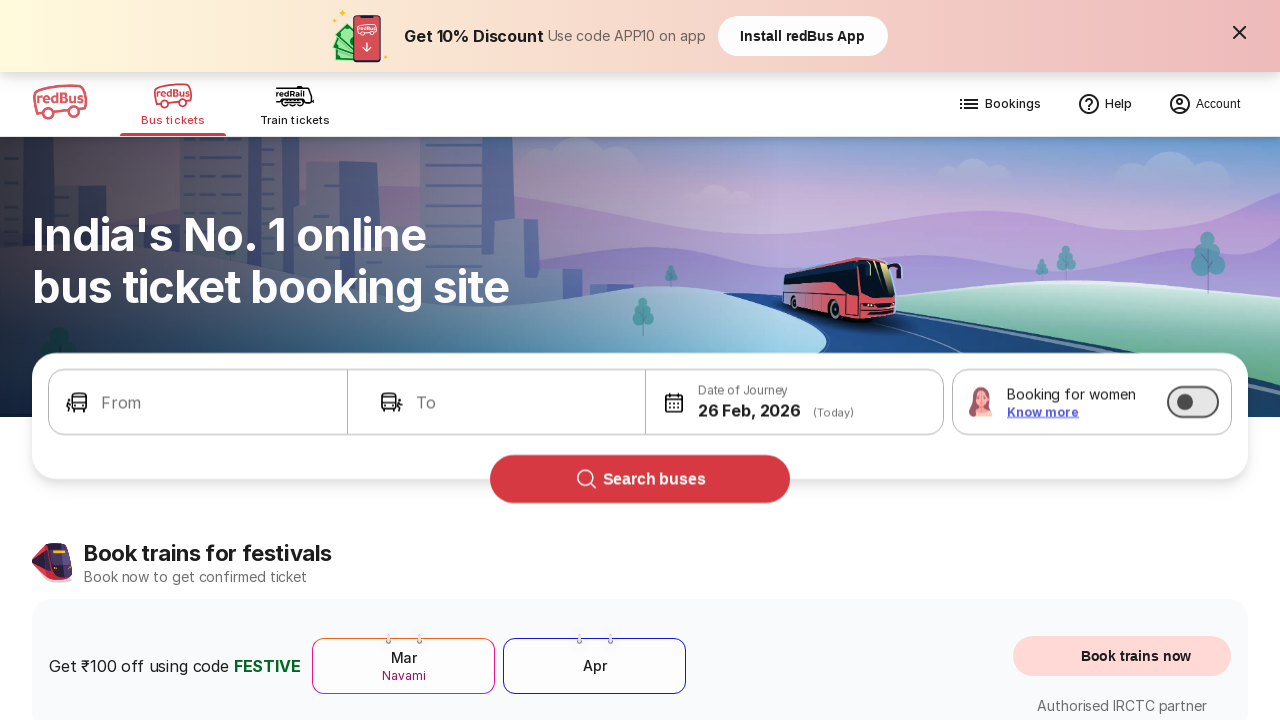